Tests browser alert dialog handling by clicking a button that triggers a simple alert, capturing the dialog message, and dismissing it.

Starting URL: https://letcode.in/alert

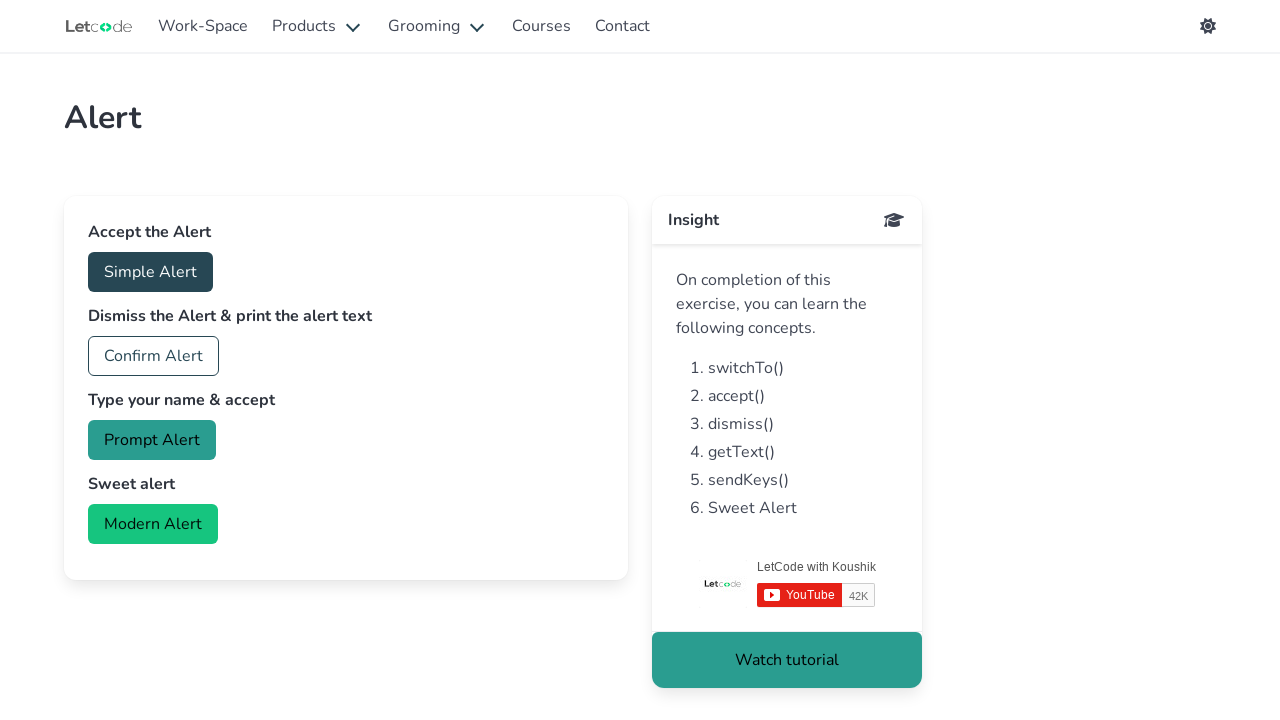

Set up dialog event handler to capture and dismiss alerts
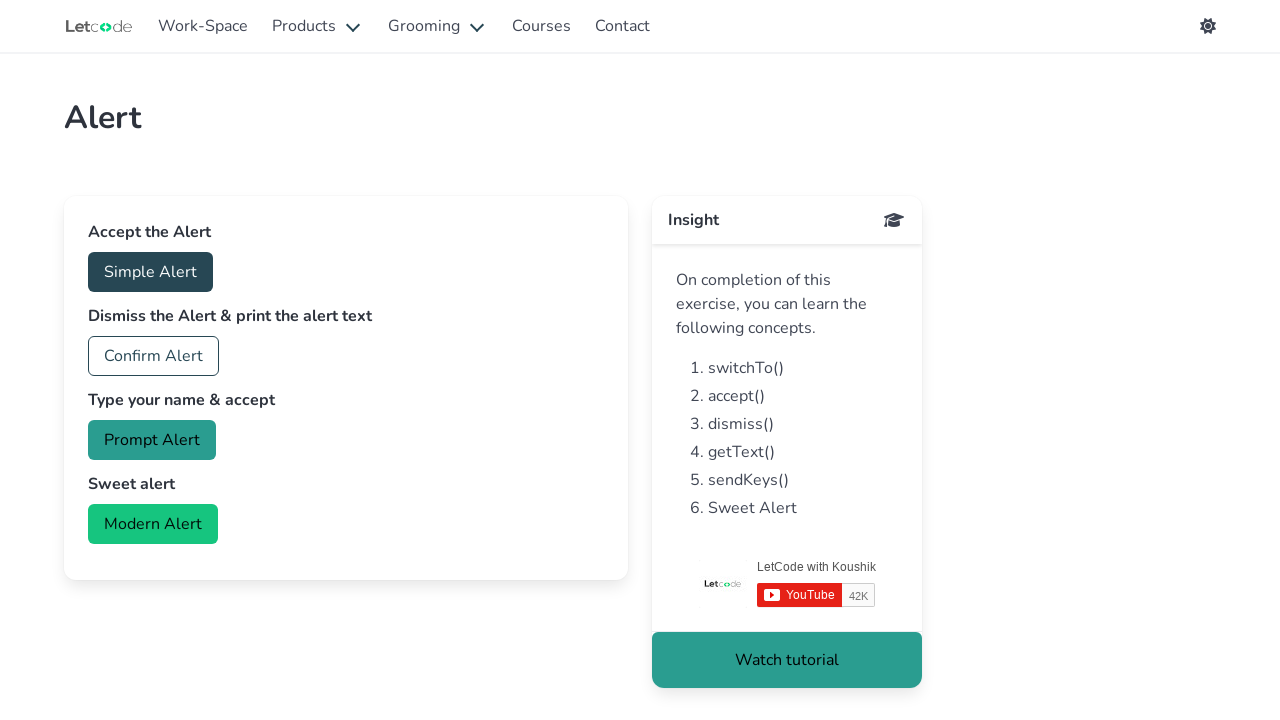

Clicked Simple Alert button to trigger dialog at (150, 272) on text=Simple Alert
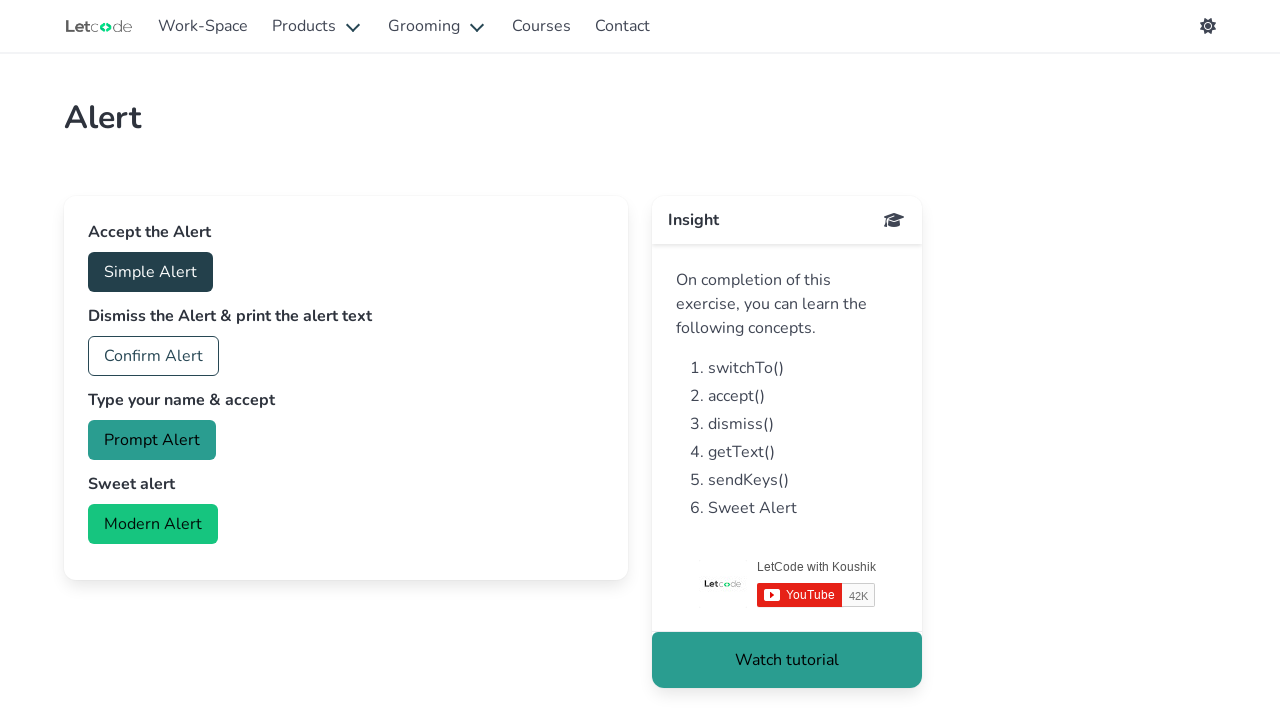

Waited for dialog to be processed and dismissed
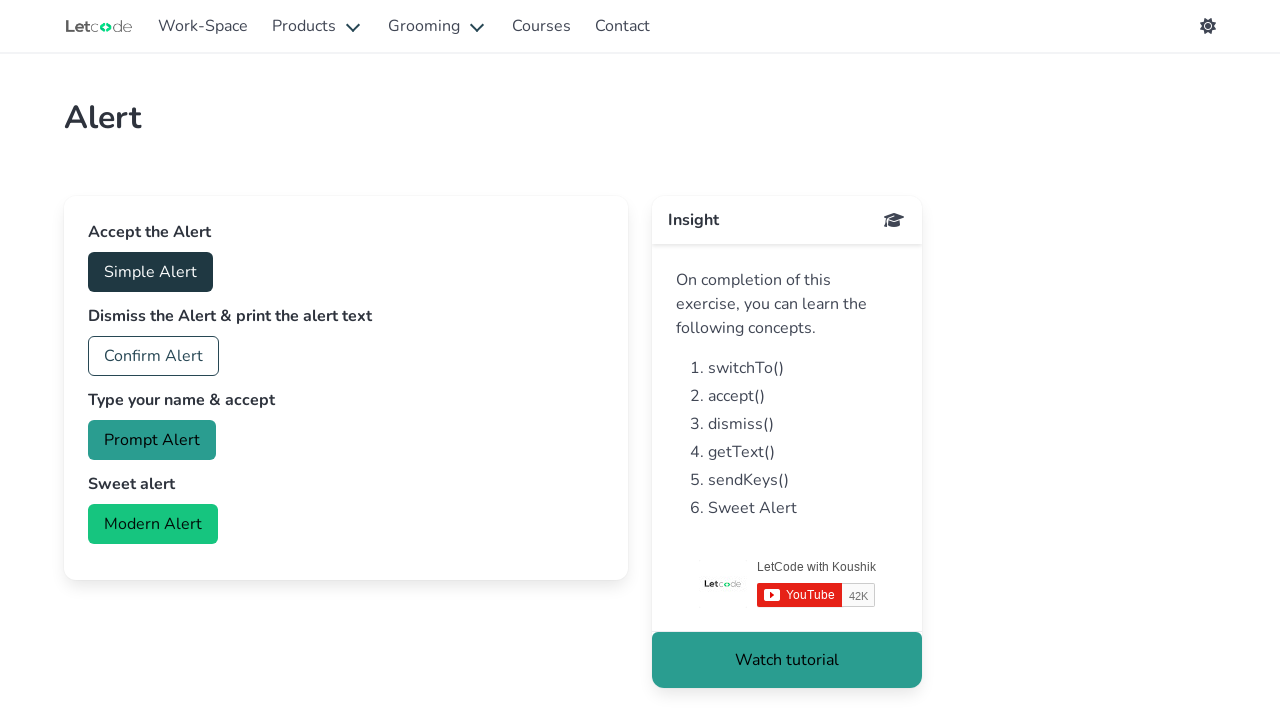

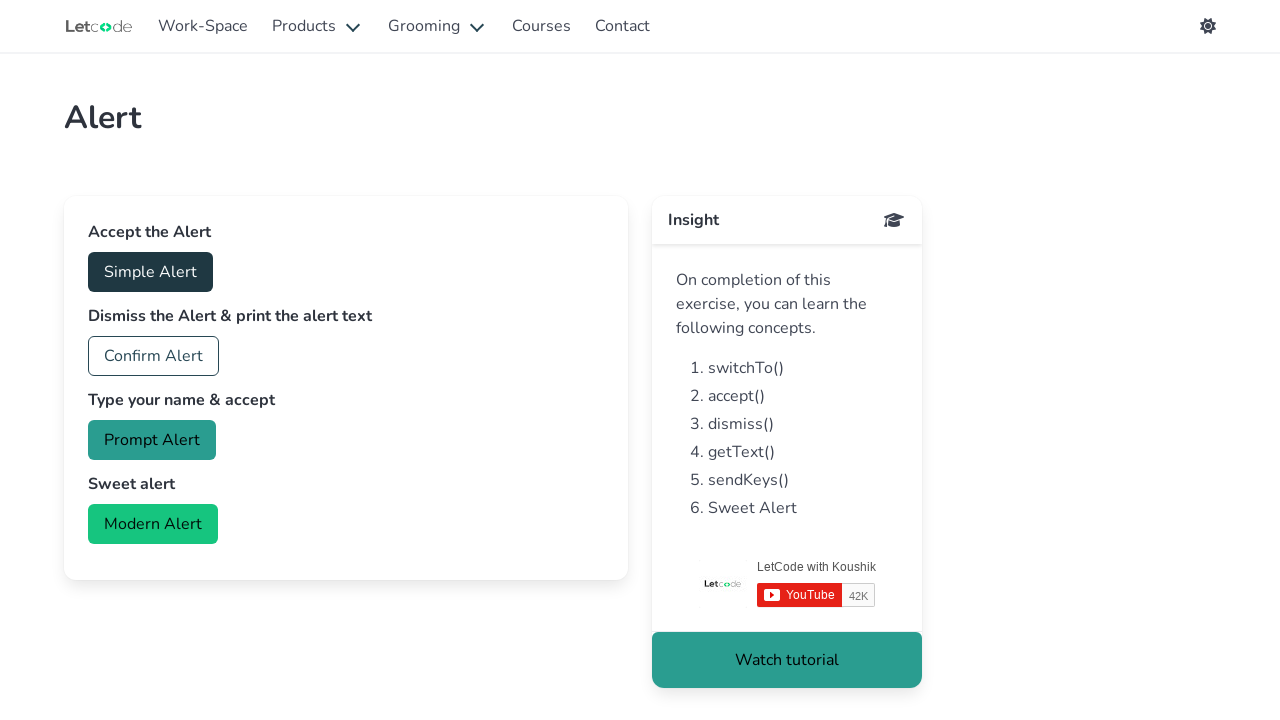